Tests opening multiple links from a footer section in new tabs by using keyboard shortcuts, then iterates through all opened tabs to verify they loaded correctly

Starting URL: https://www.rahulshettyacademy.com/AutomationPractice/

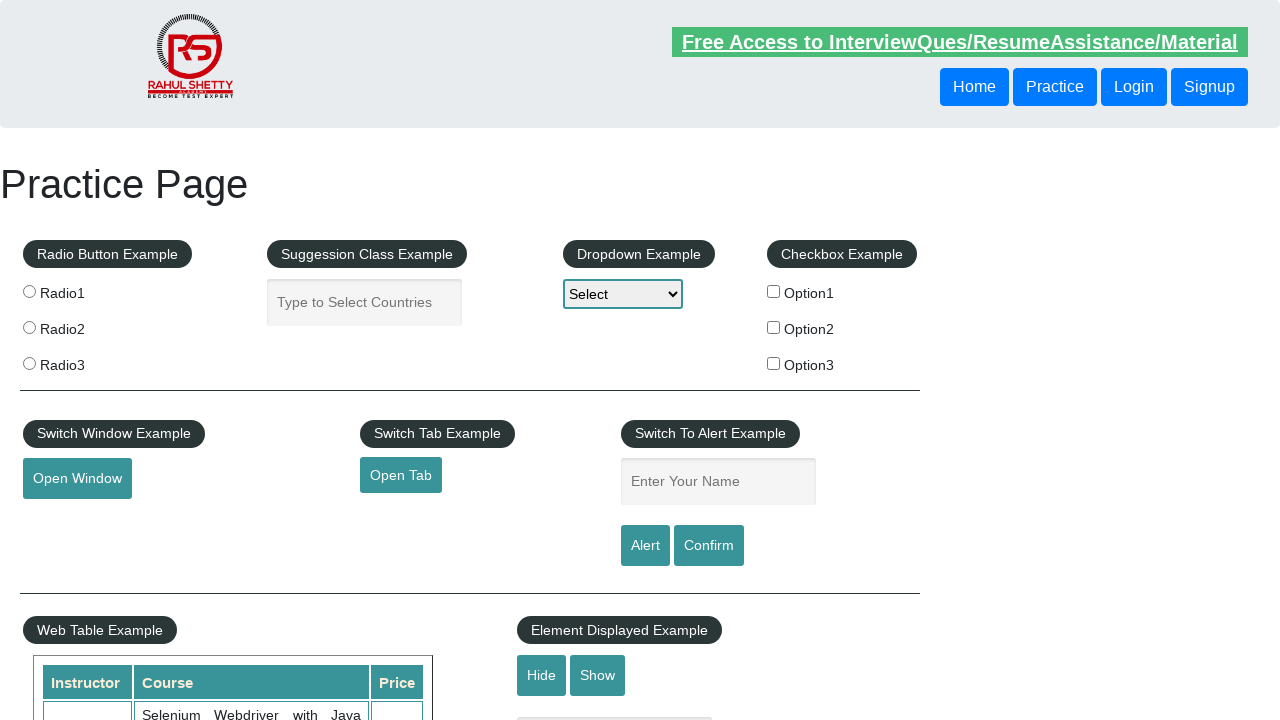

Navigated to AutomationPractice page
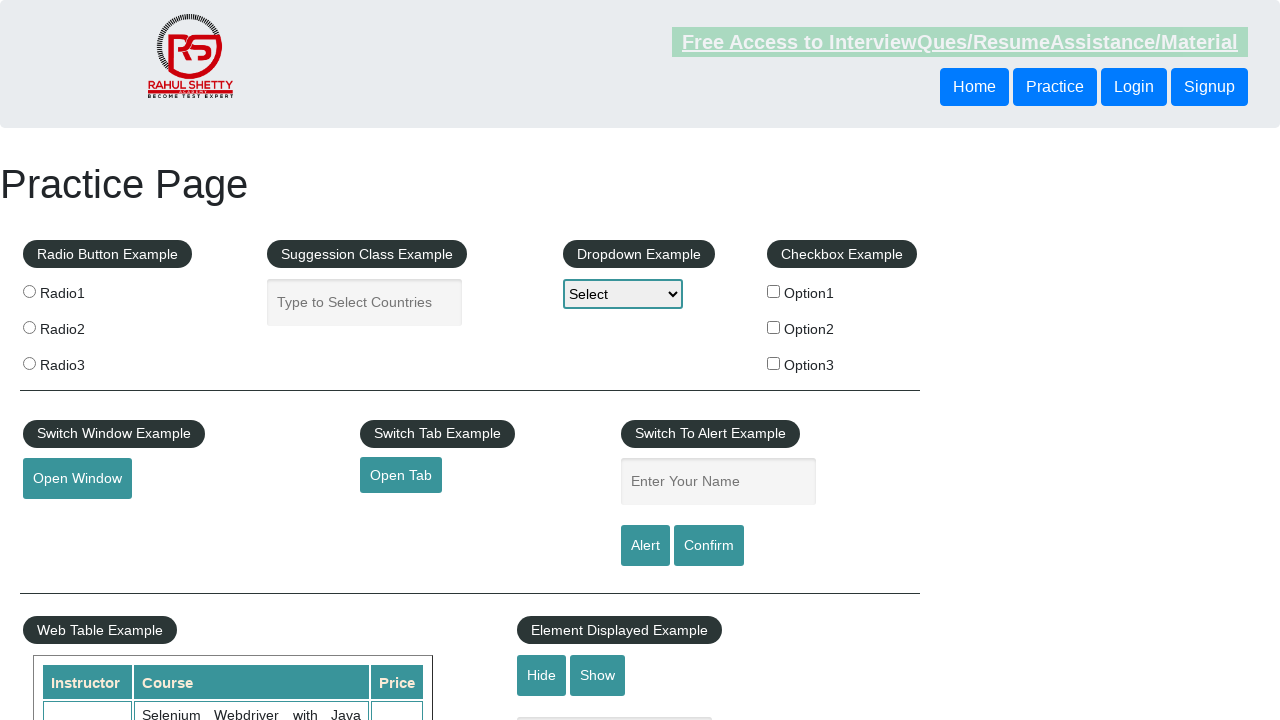

Counted total links on page: 27
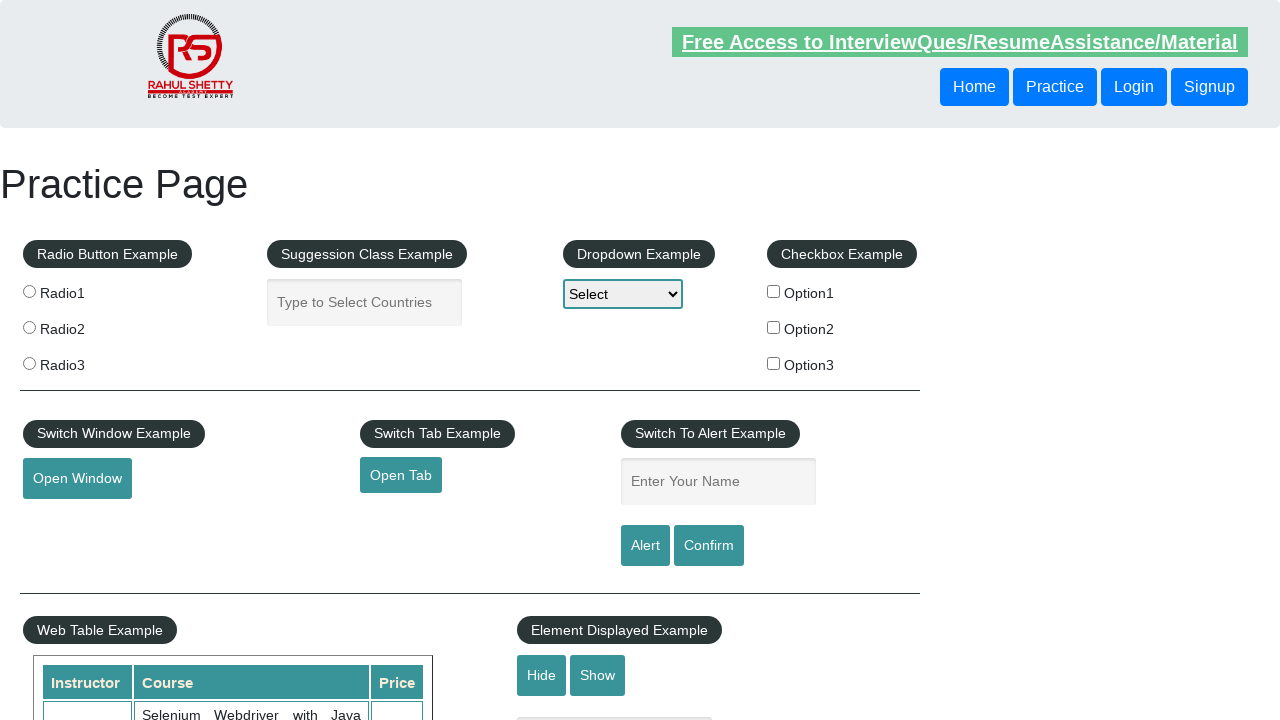

Counted links in footer section: 20
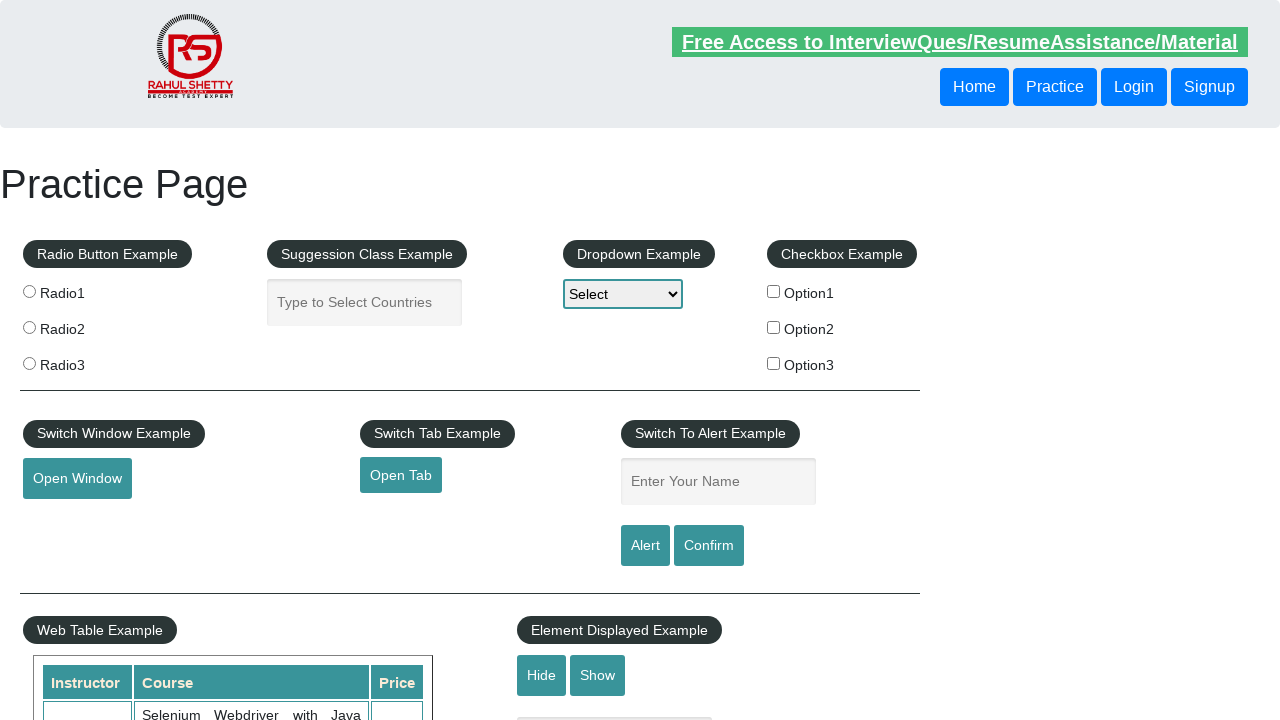

Counted links in first footer column: 0
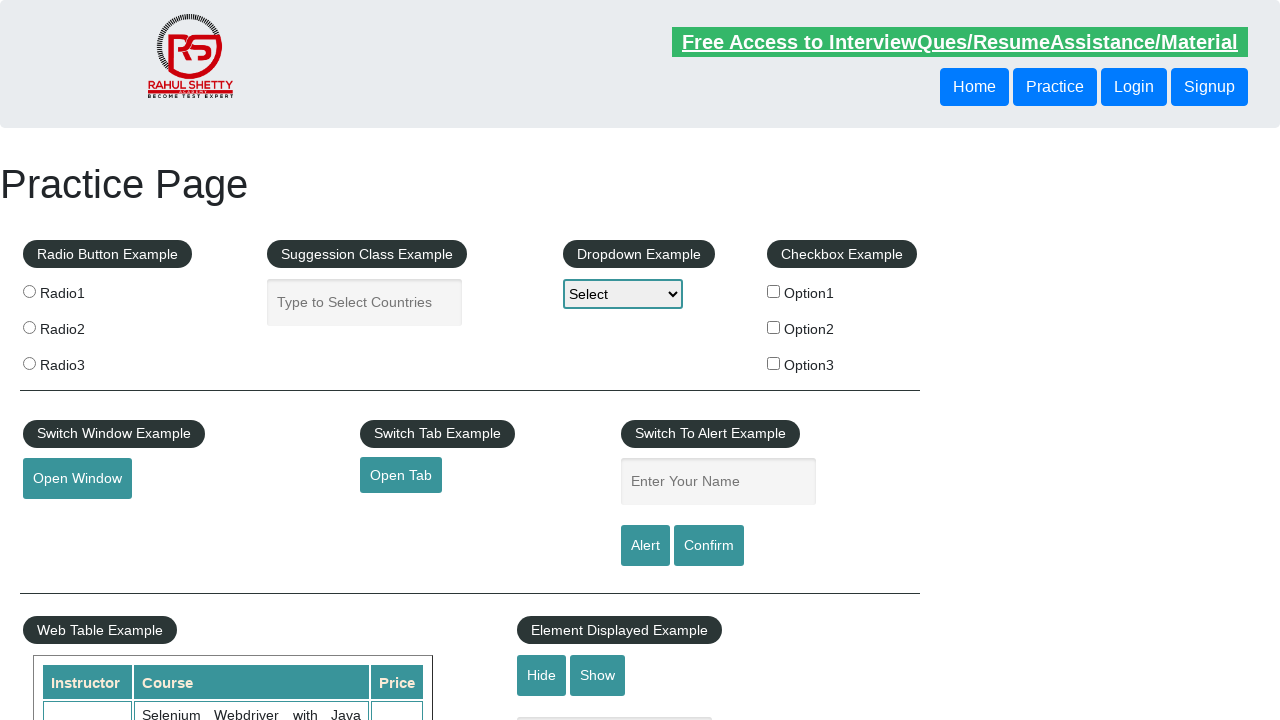

Retrieved all open pages in context: 1 pages total
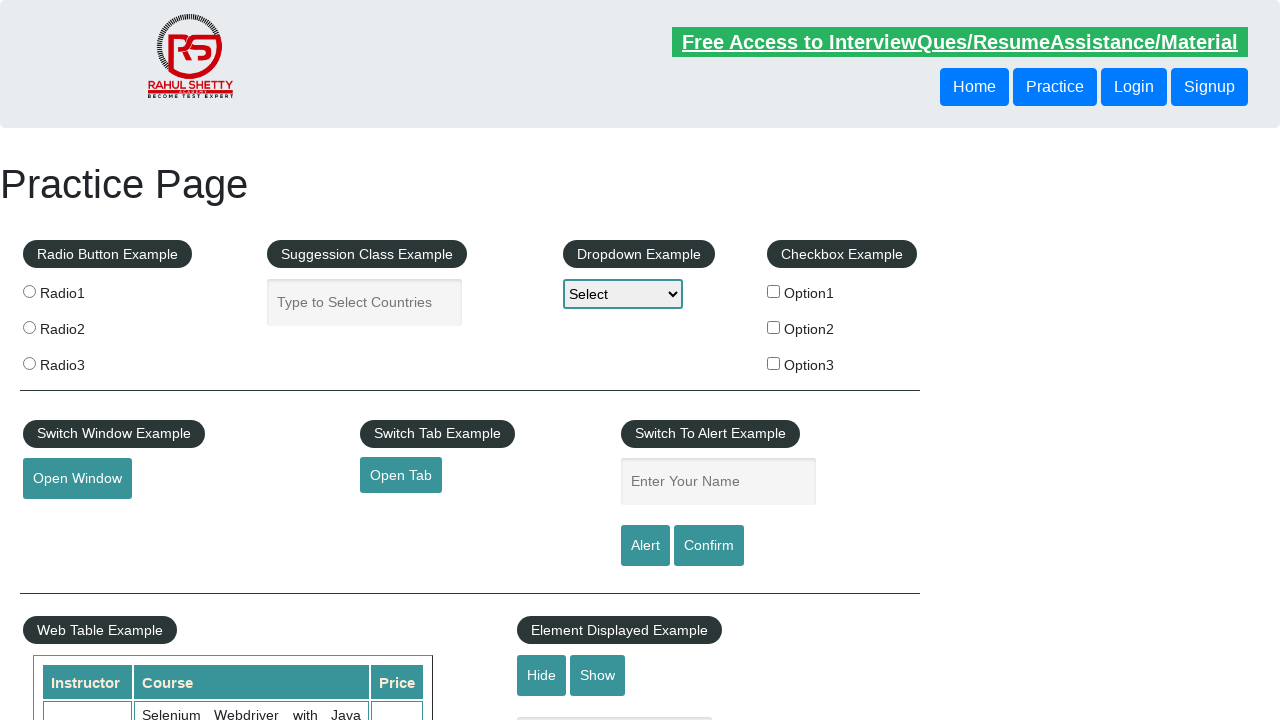

Verified open page with title: Practice Page
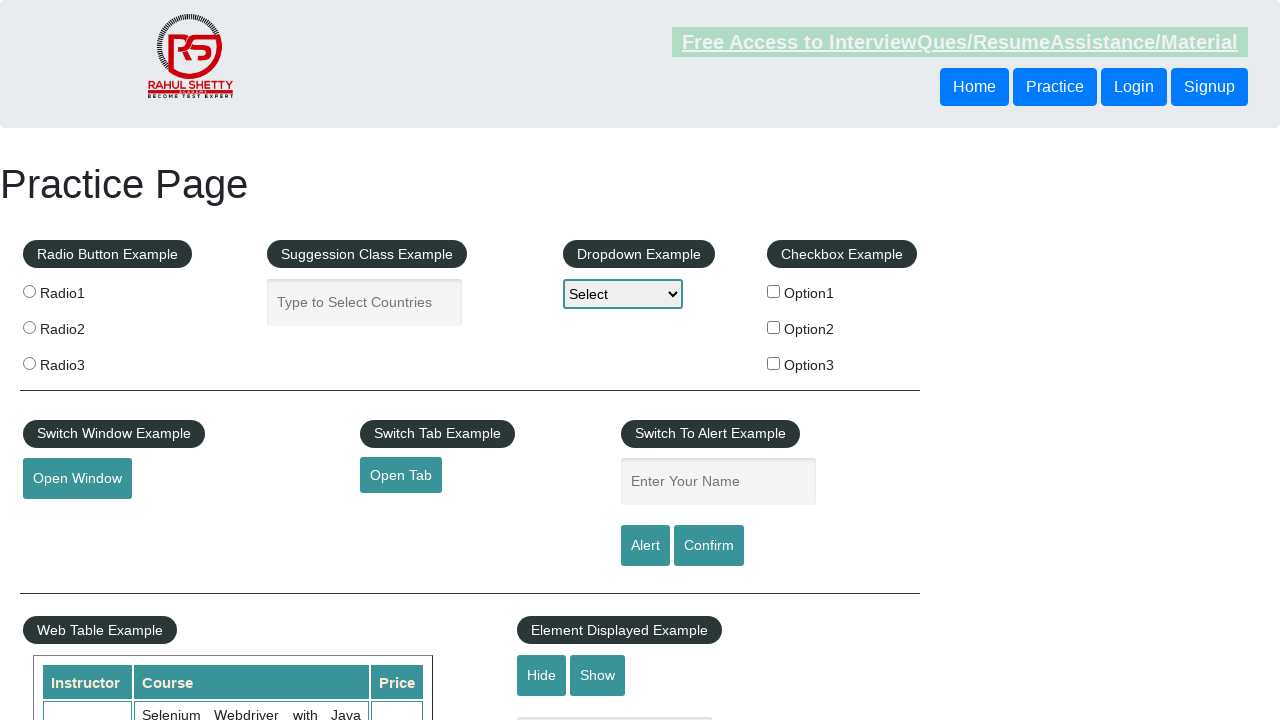

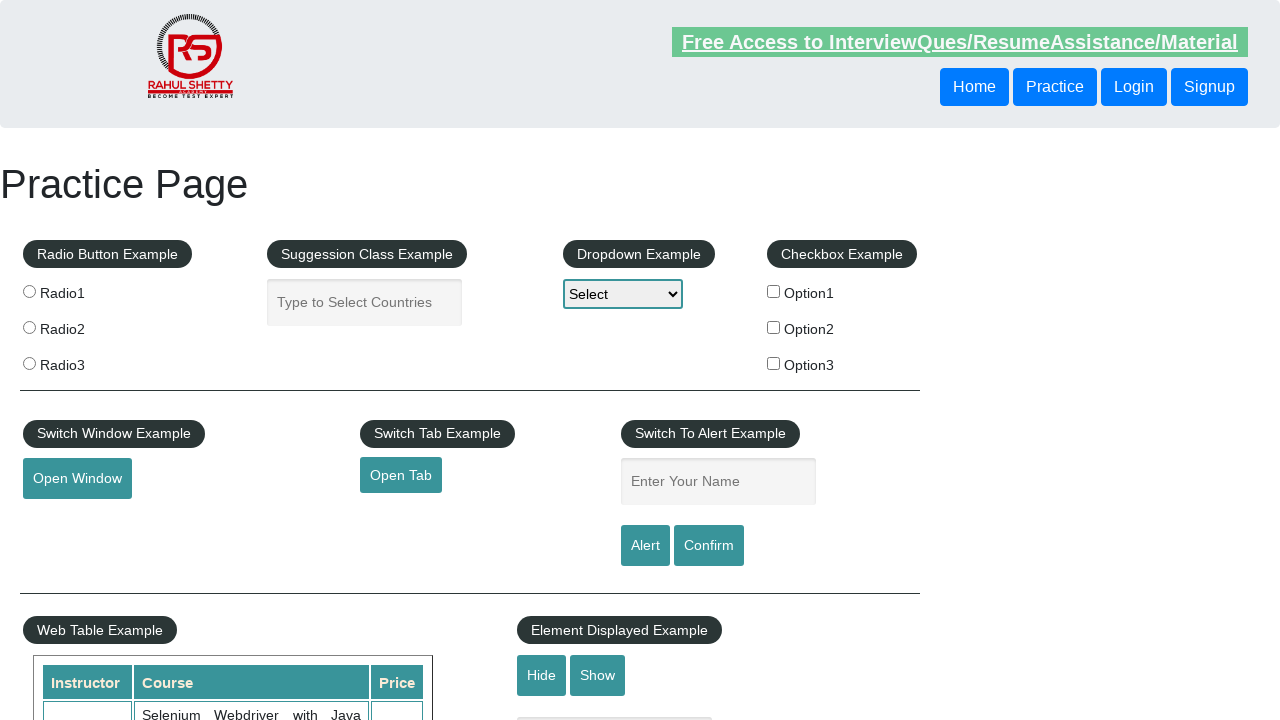